Tests navigating through a multi-page pagination by clicking the Next button repeatedly, verifying each page loads correctly with the appropriate content and active state.

Starting URL: https://bonigarcia.dev/selenium-webdriver-java/navigation1.html

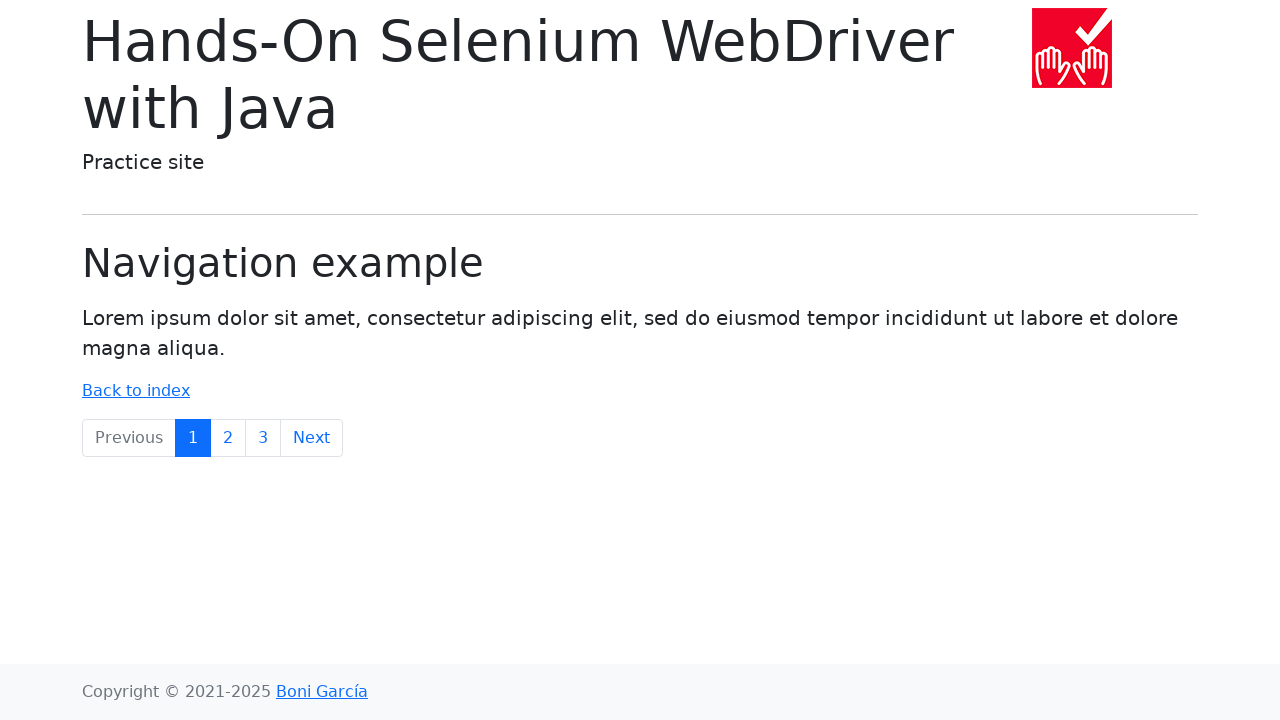

Previous button is present on page 1
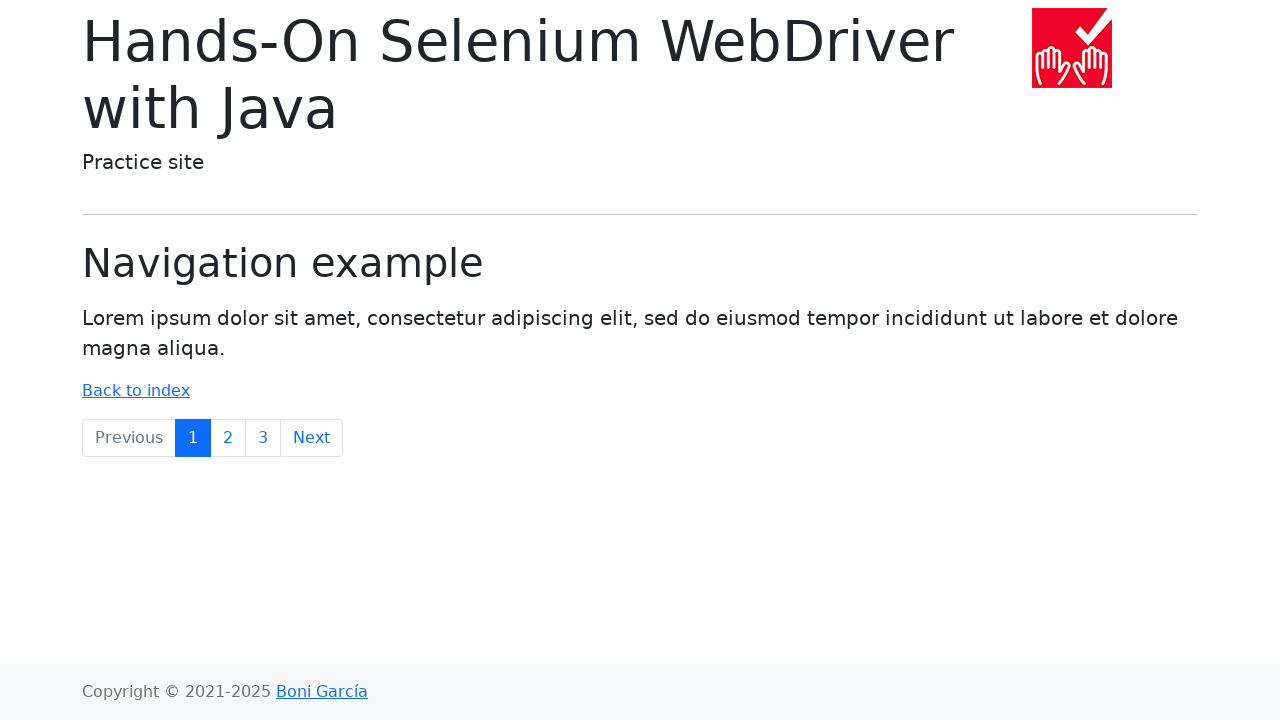

Next button is present on page 1
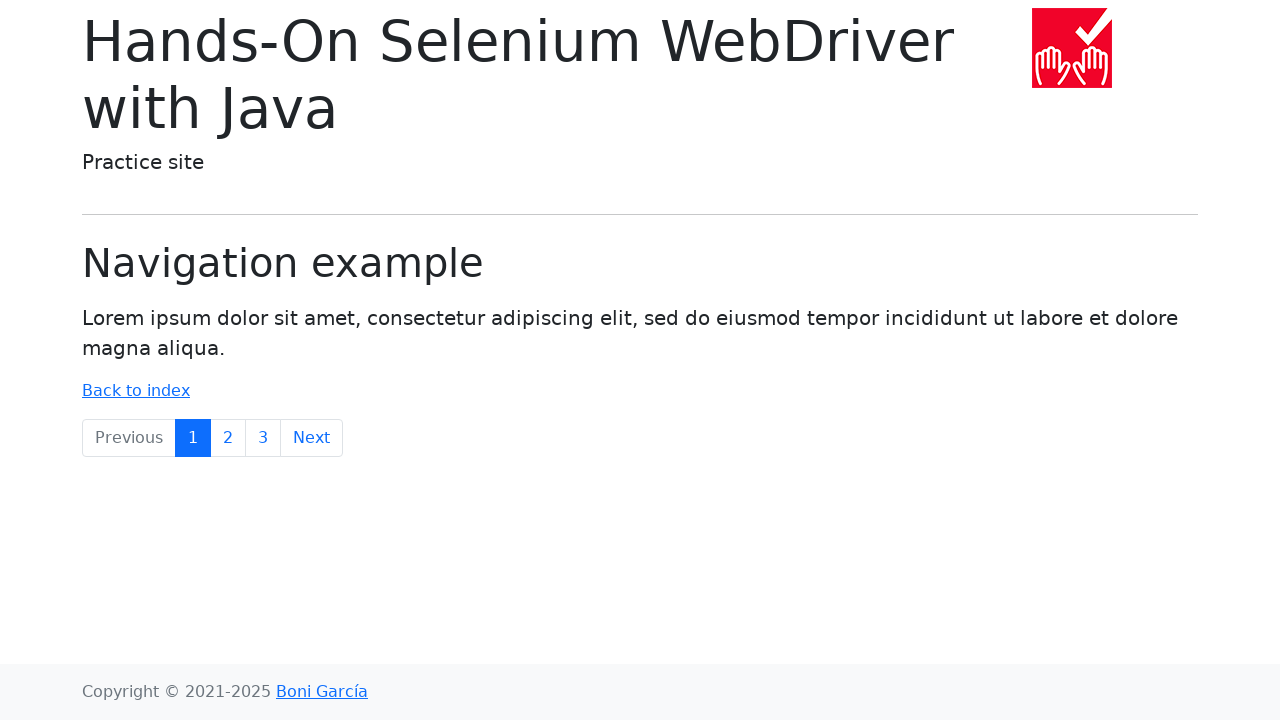

First page content loaded successfully
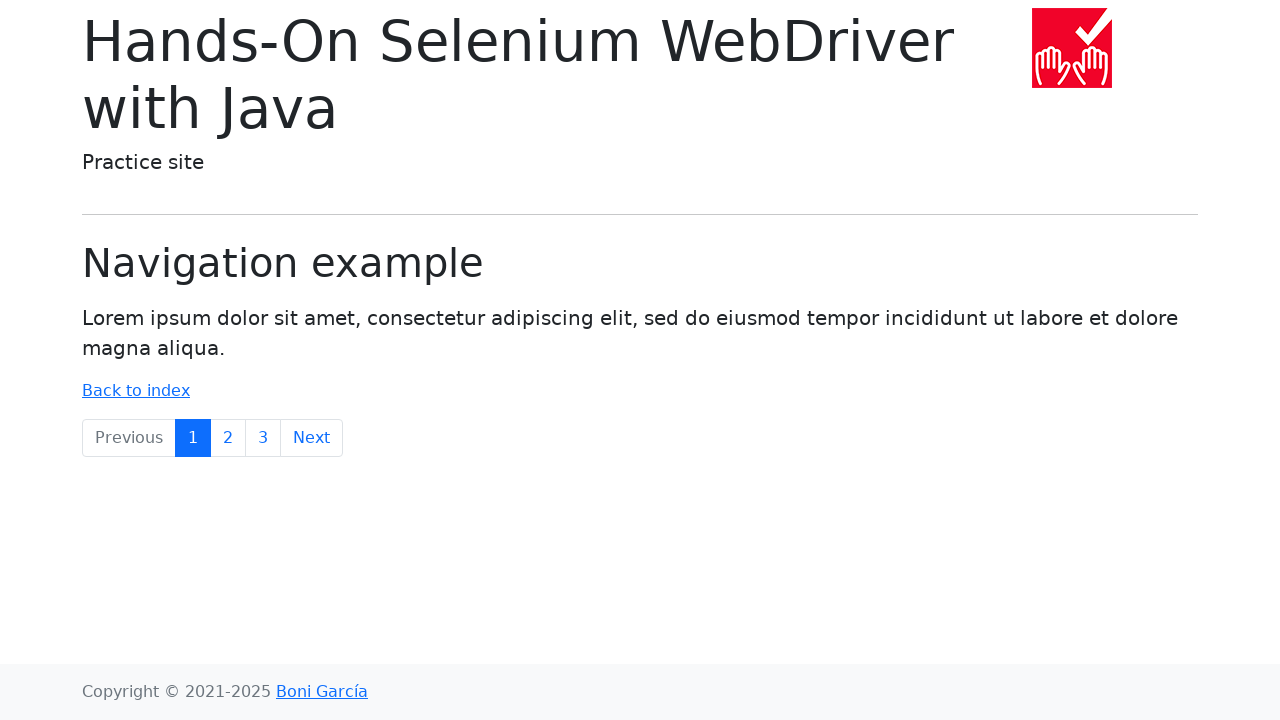

Clicked Next button to navigate to page 2 at (312, 438) on a:text('Next')
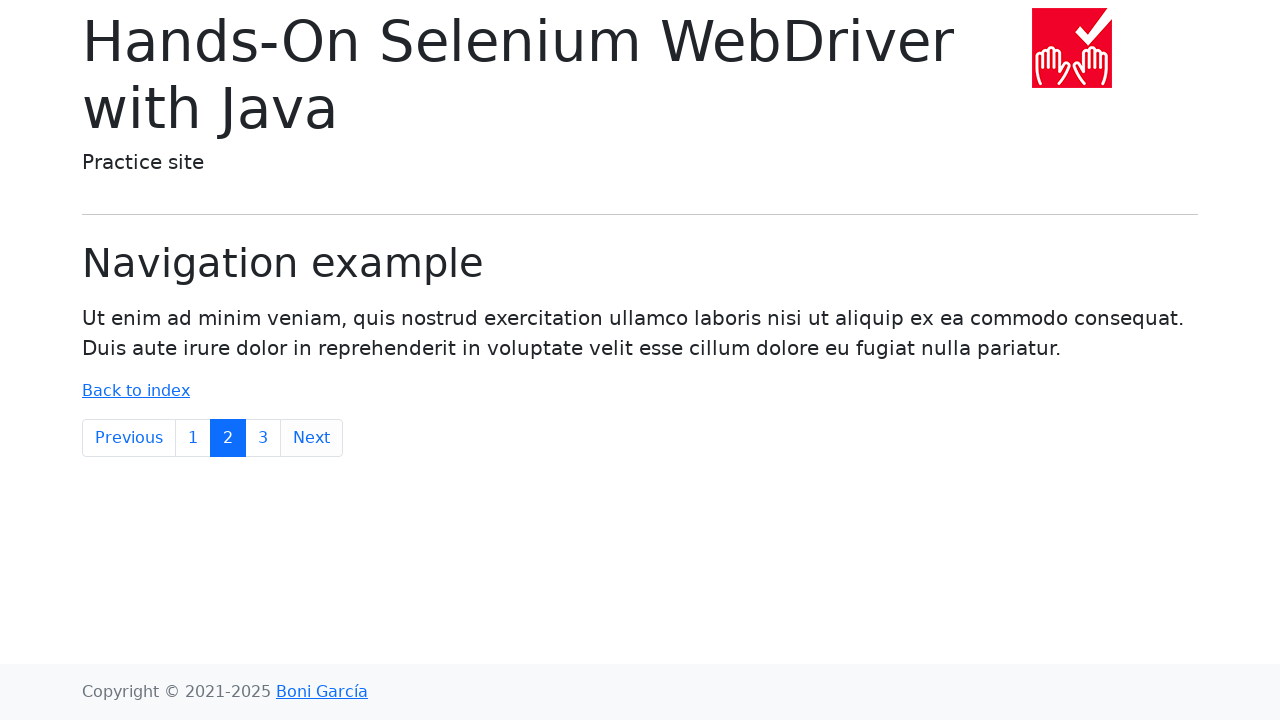

Page 2 loaded successfully with active state verified
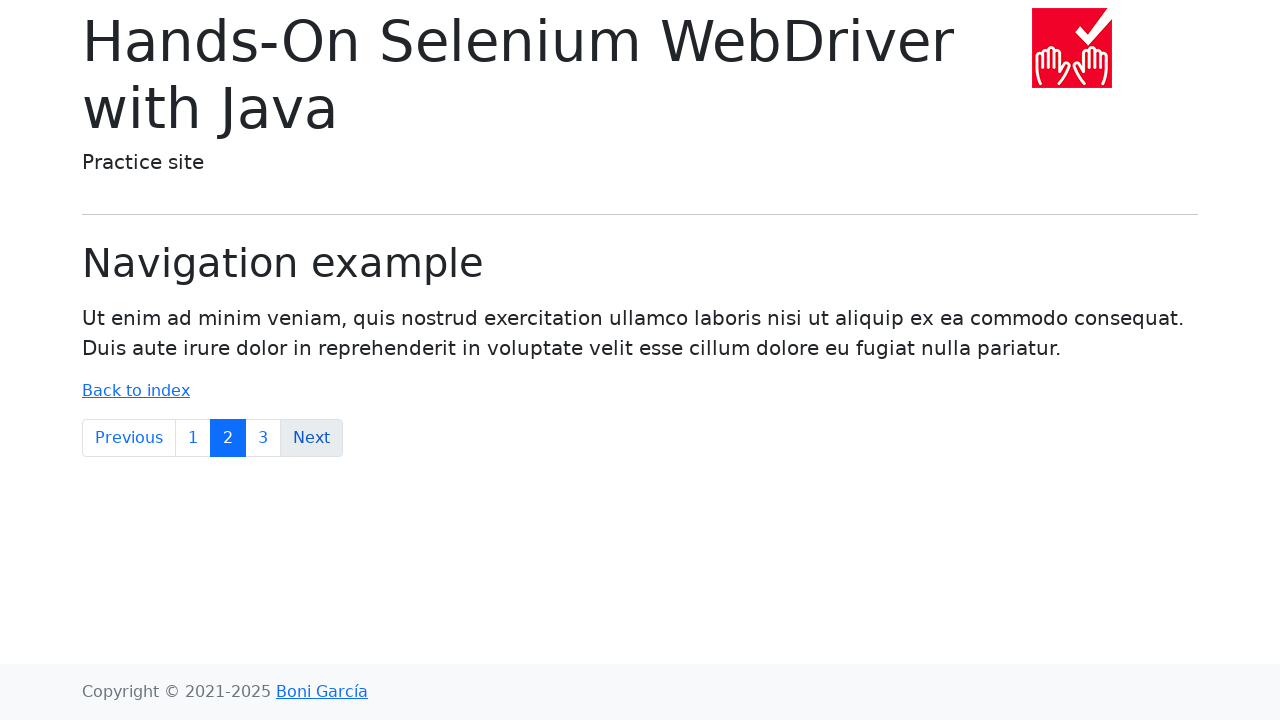

Clicked Next button to navigate to page 3 at (312, 438) on a:text('Next')
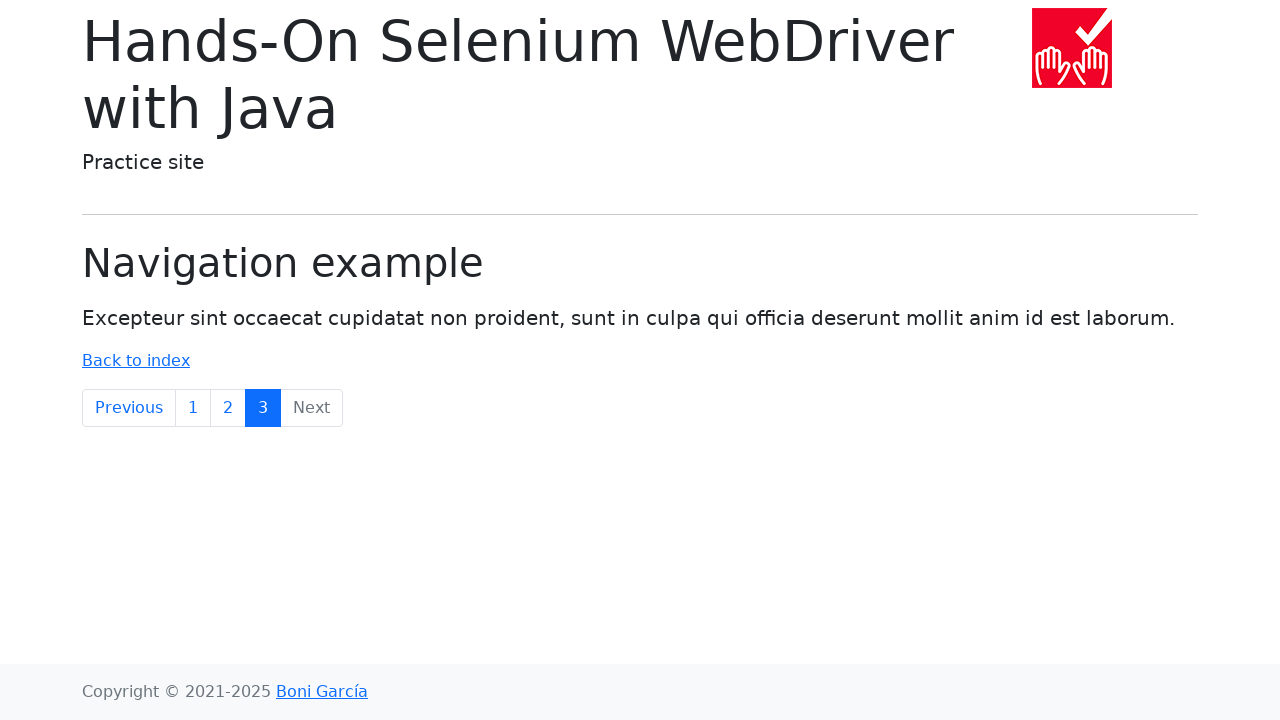

Page 3 loaded successfully with active state verified
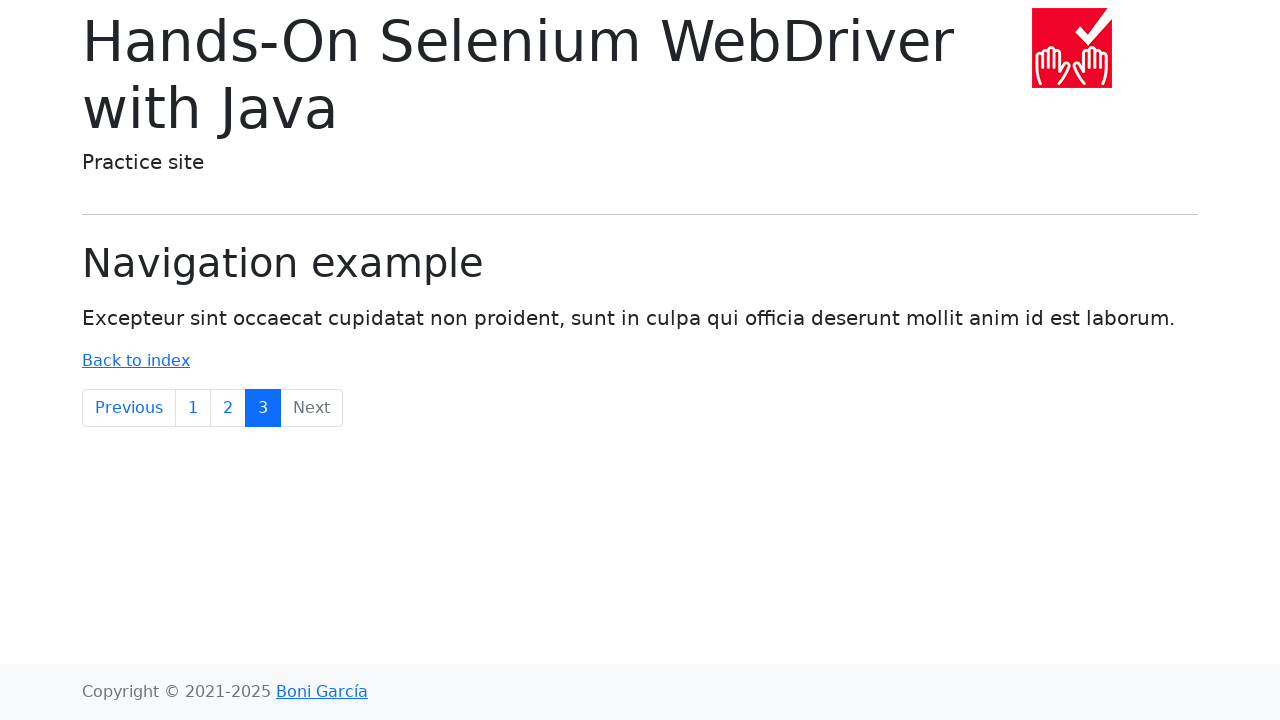

Last page content loaded, Next button is disabled
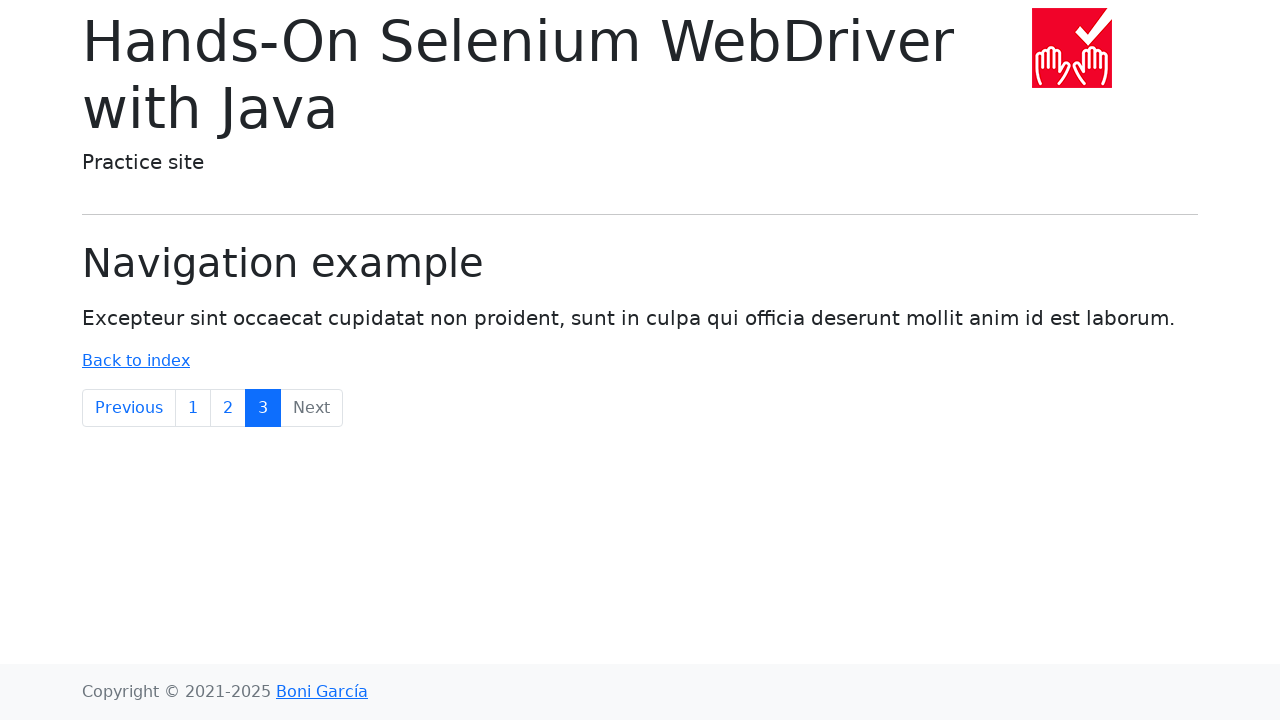

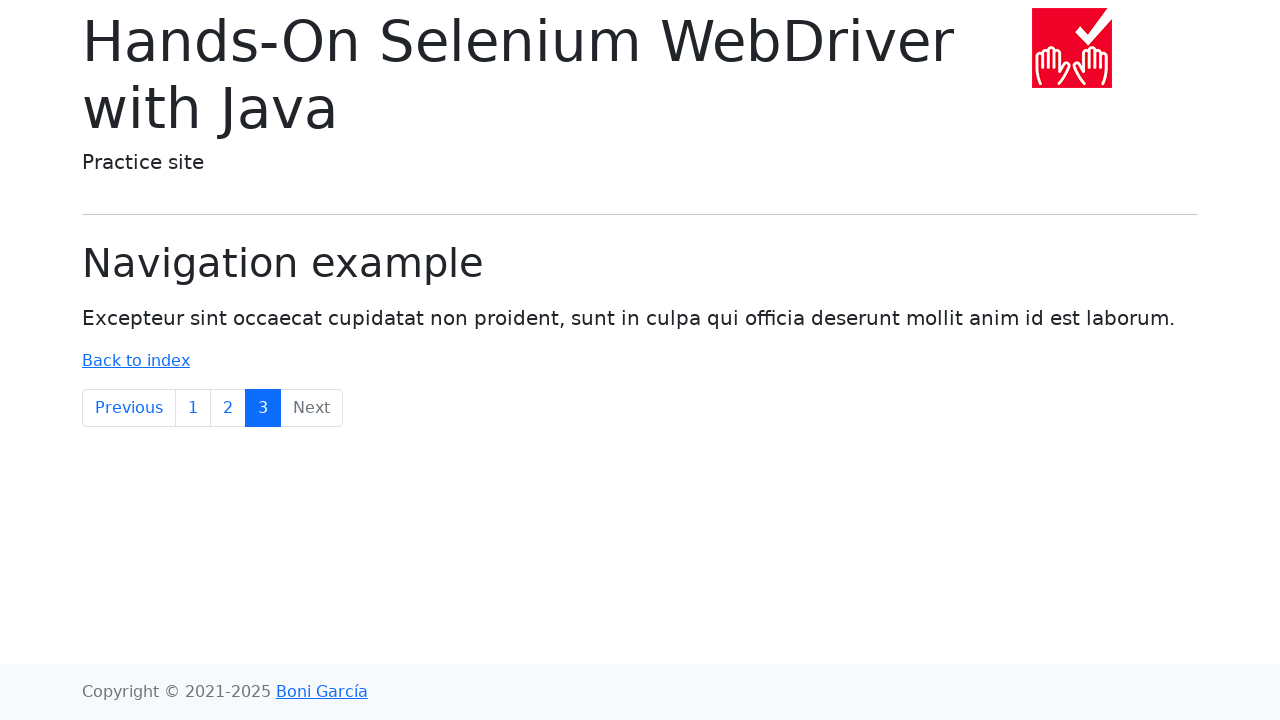